Navigates to WiseQuarter website and verifies that the page source contains specific text about weekly meetings

Starting URL: https://www.wisequarter.com

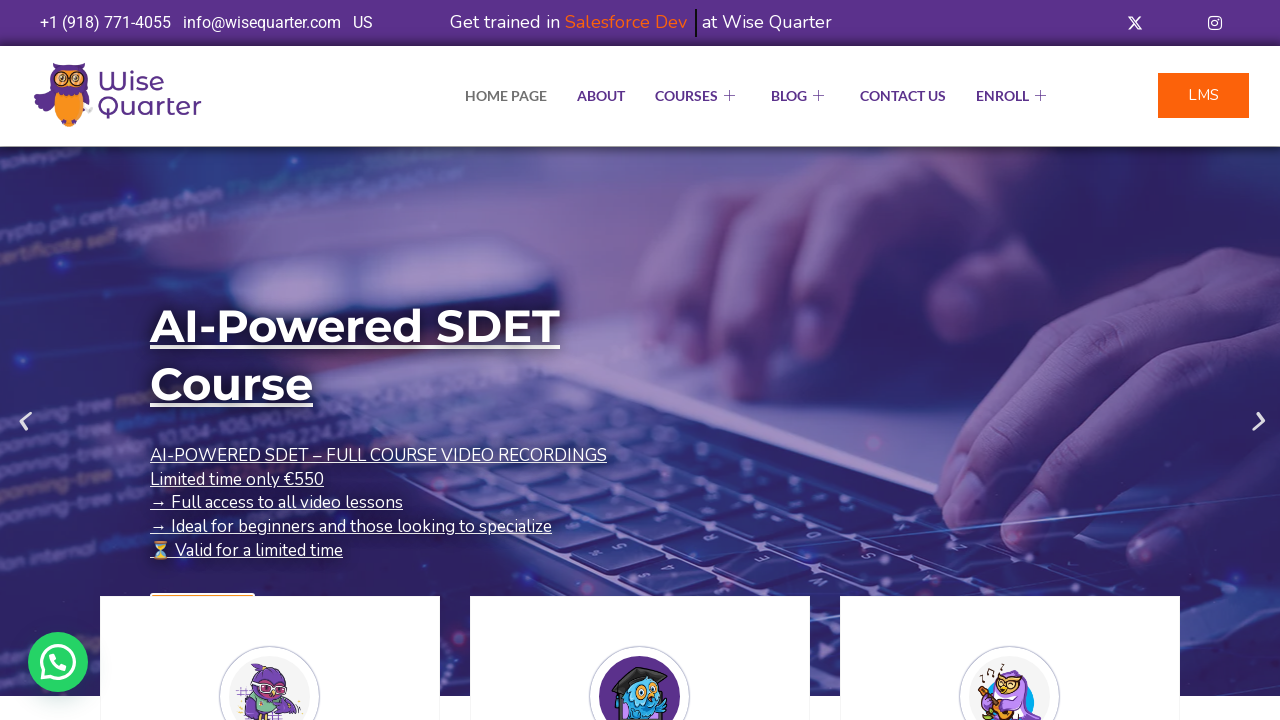

Retrieved page content from WiseQuarter website
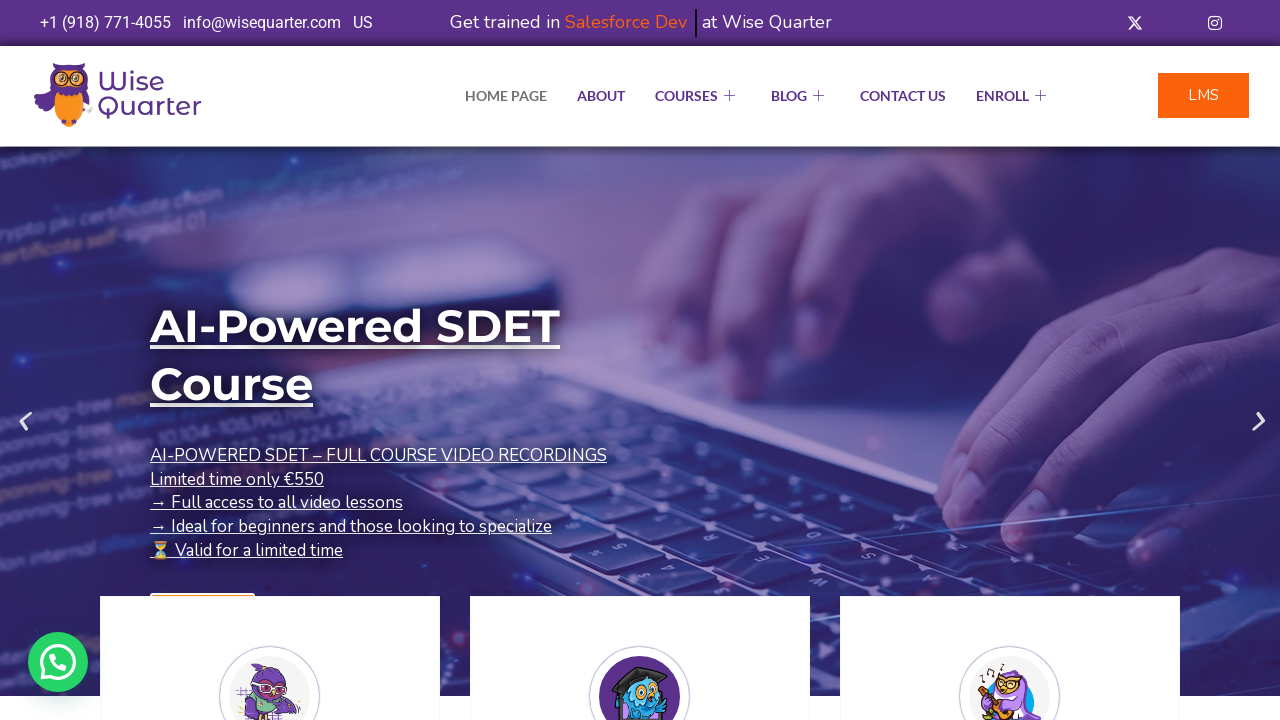

Verified page source contains expected text about weekly meetings - Test PASSED
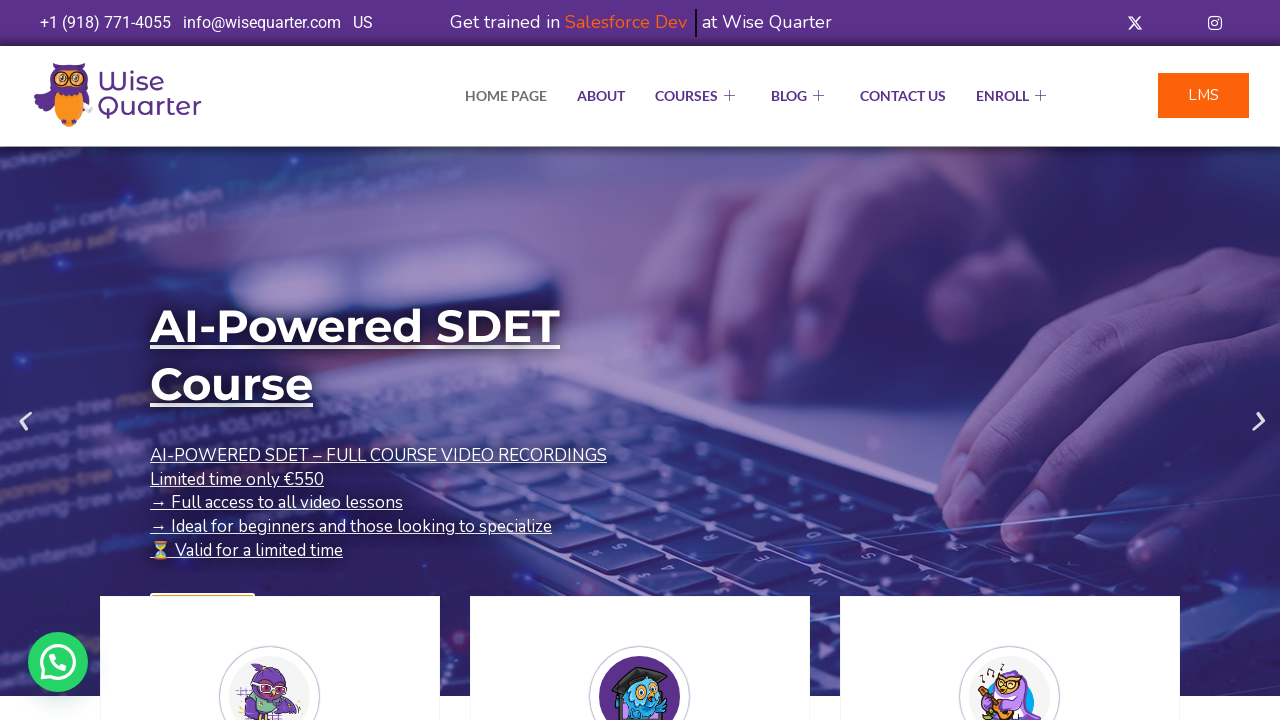

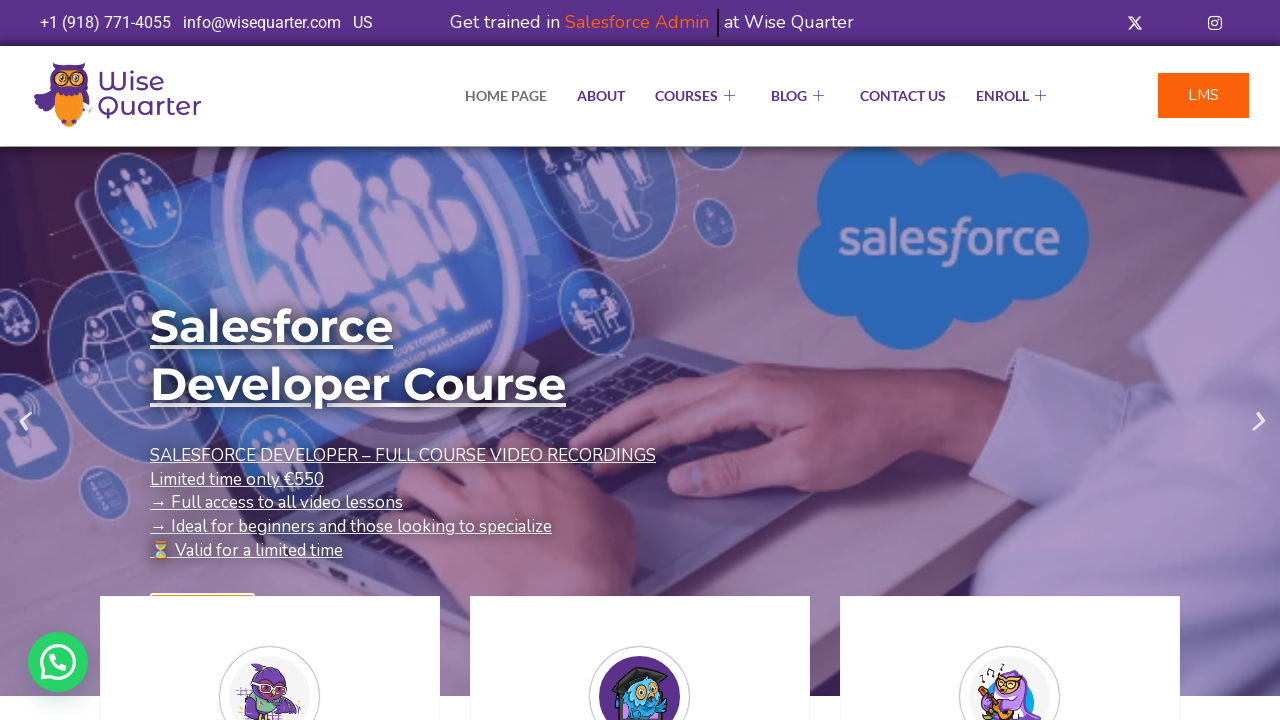